Tests dropdown selection functionality by selecting an option by index and verifying the selected value is correct

Starting URL: http://htmlbook.ru/html/select

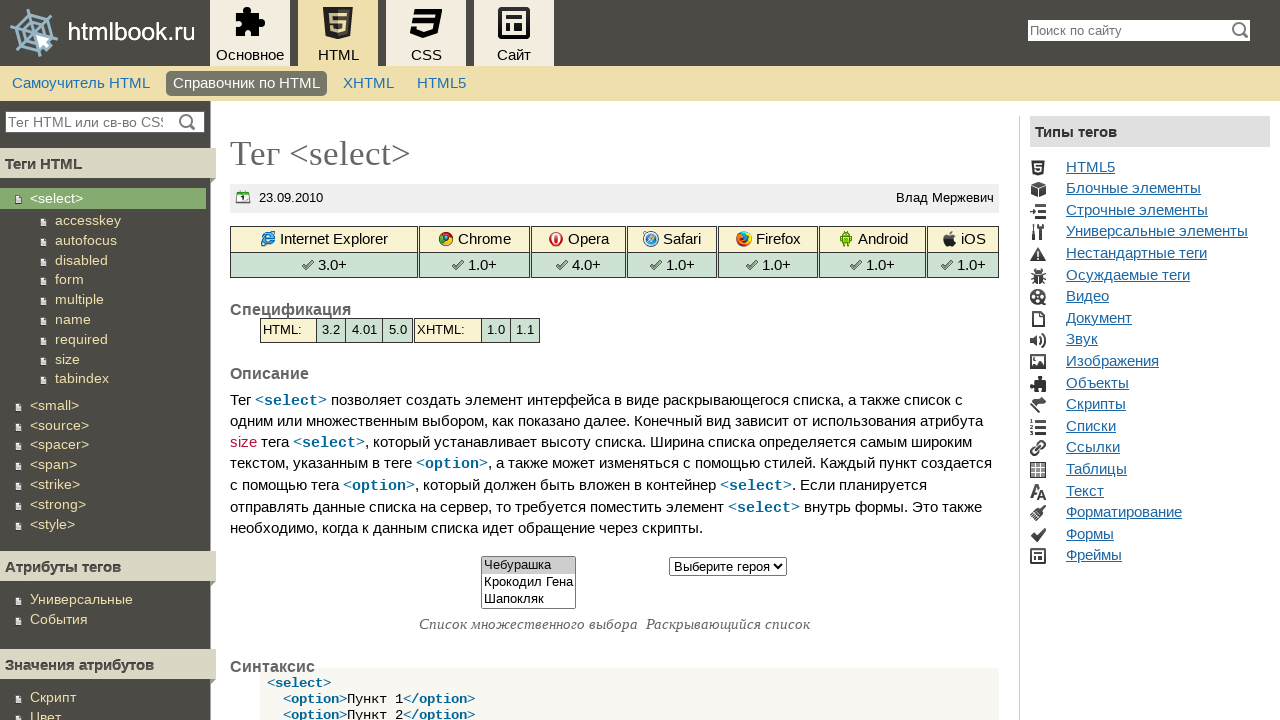

Selected 4th option (index 3) from dropdown 'select2' on select[name='select2']
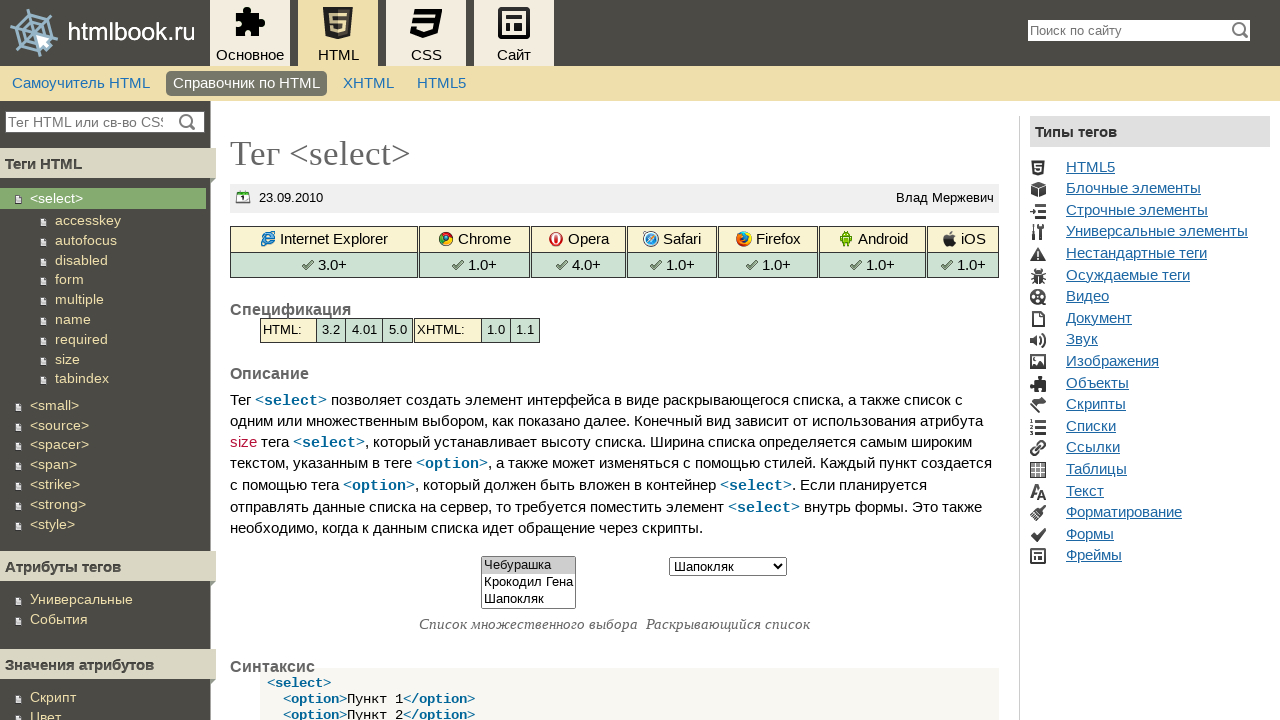

Retrieved selected value from dropdown
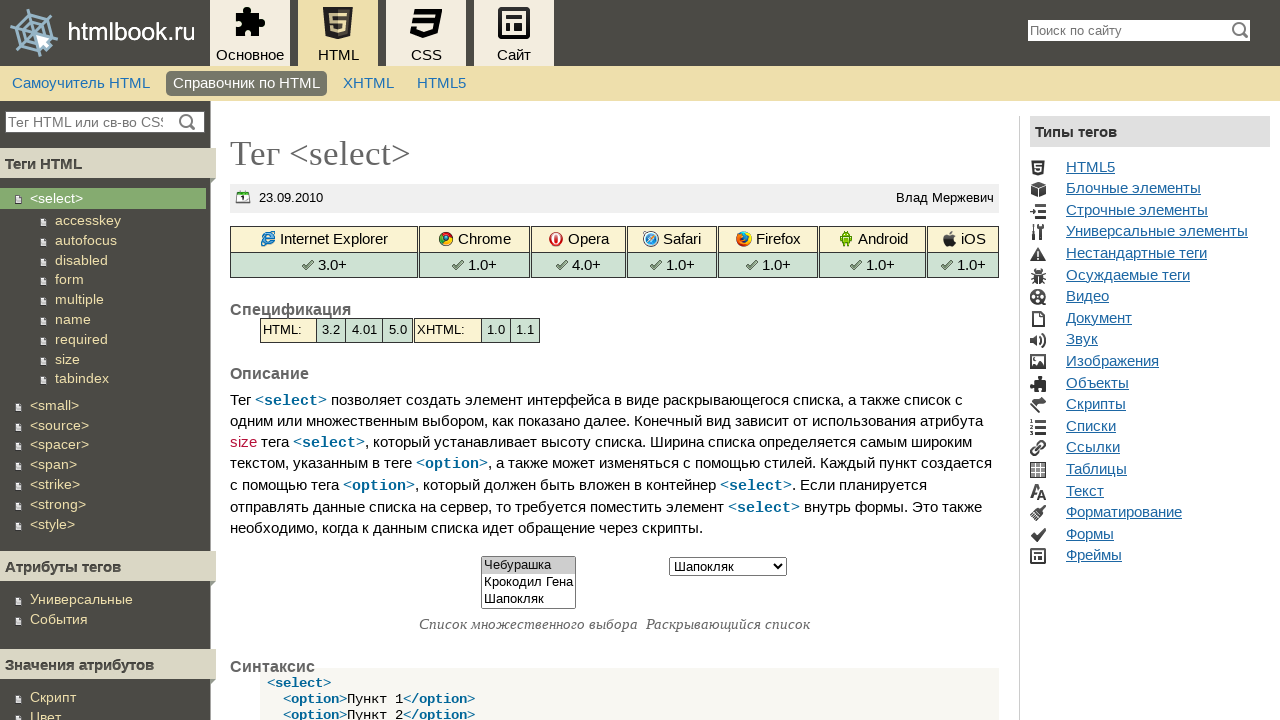

Verified selected value is 'Шапокляк'
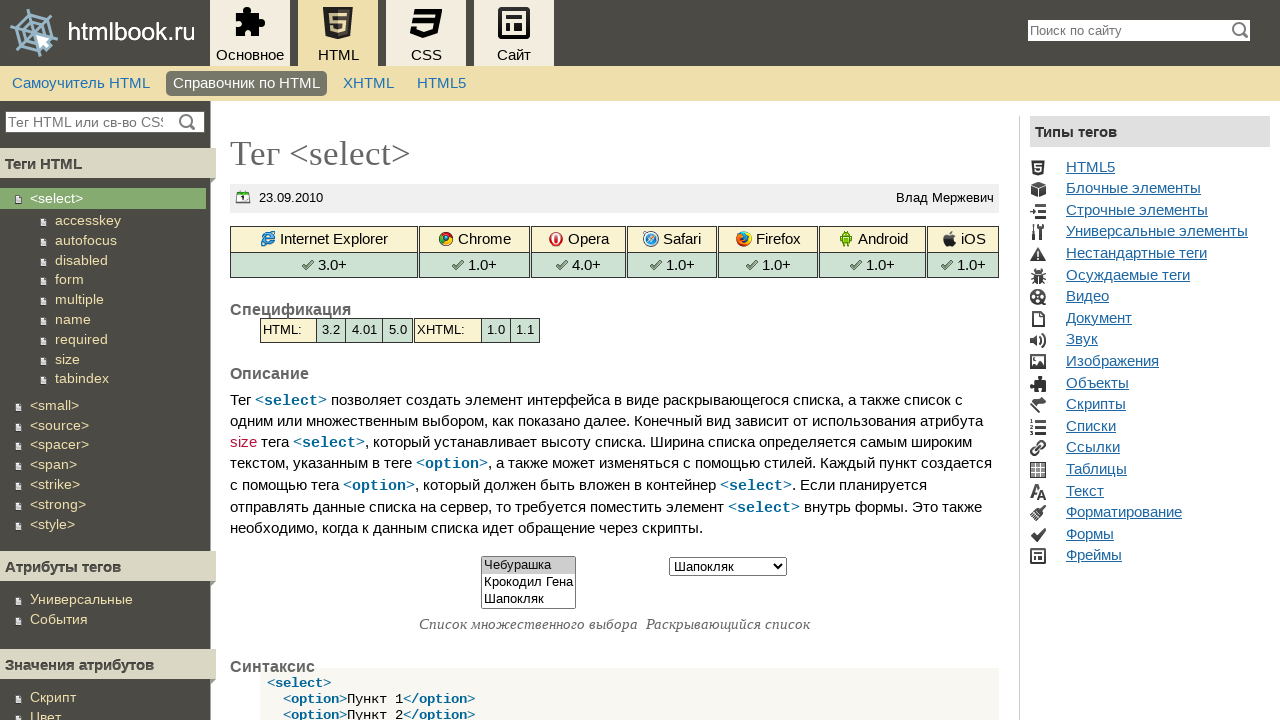

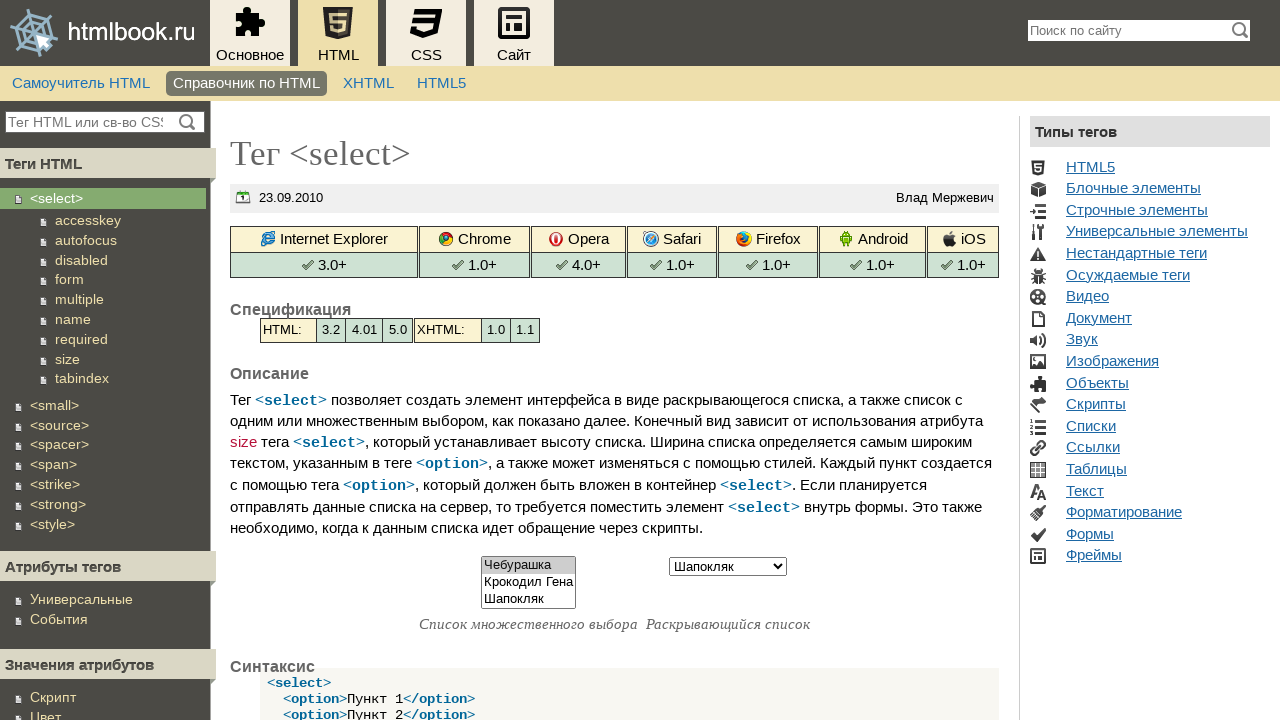